Tests form submission by filling out first name, last name, and email fields, then submitting the form

Starting URL: http://watir.com/examples/simple_form.html

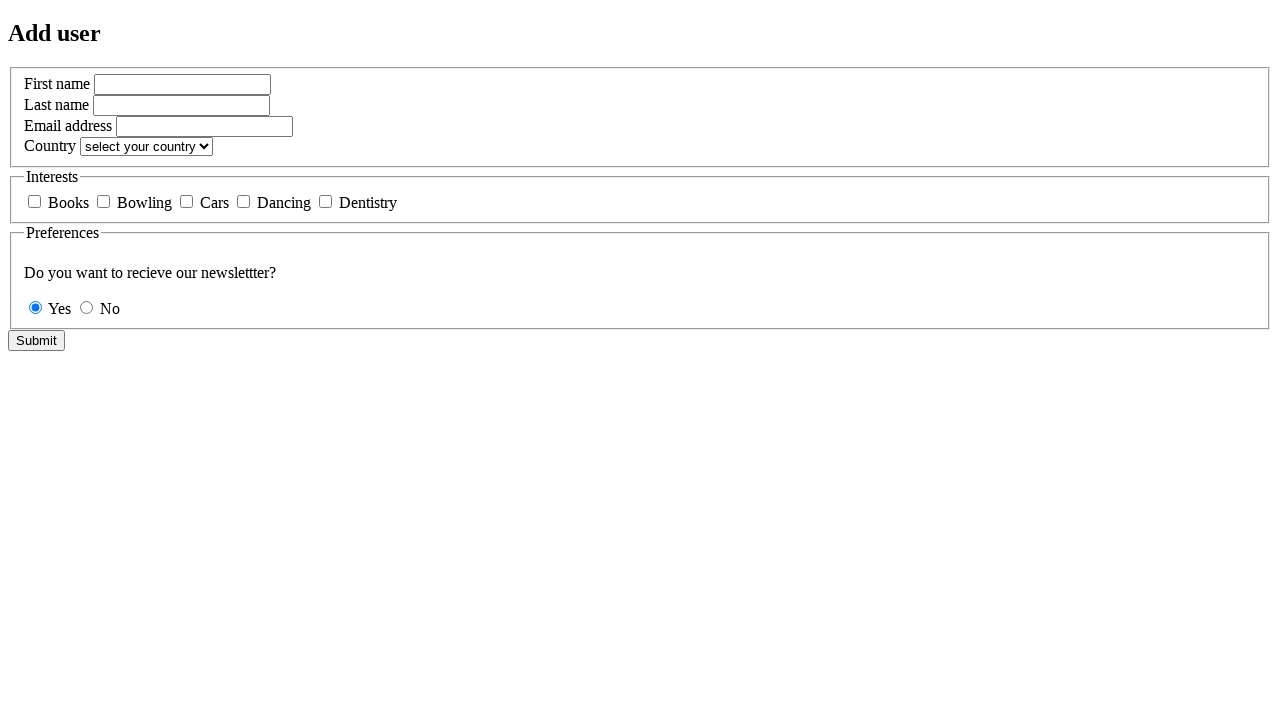

Filled first name field with 'First' on #new_user_first_name
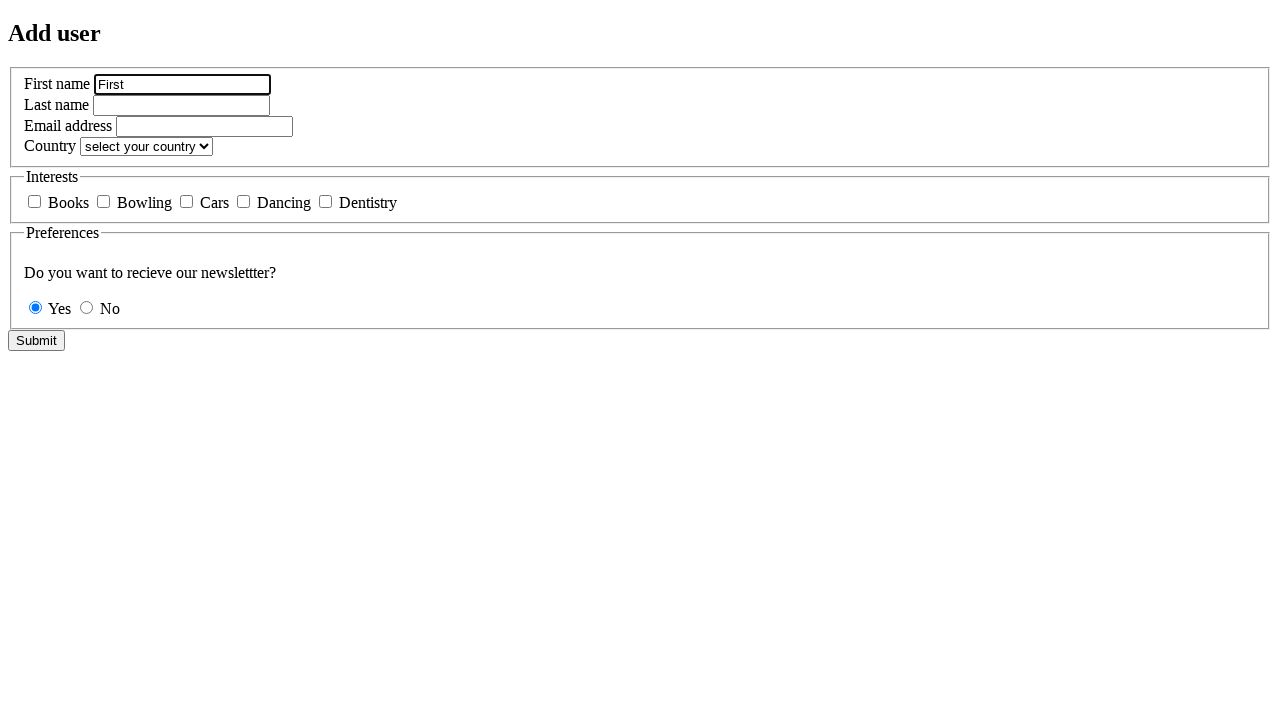

Filled last name field with 'Last' on #new_user_last_name
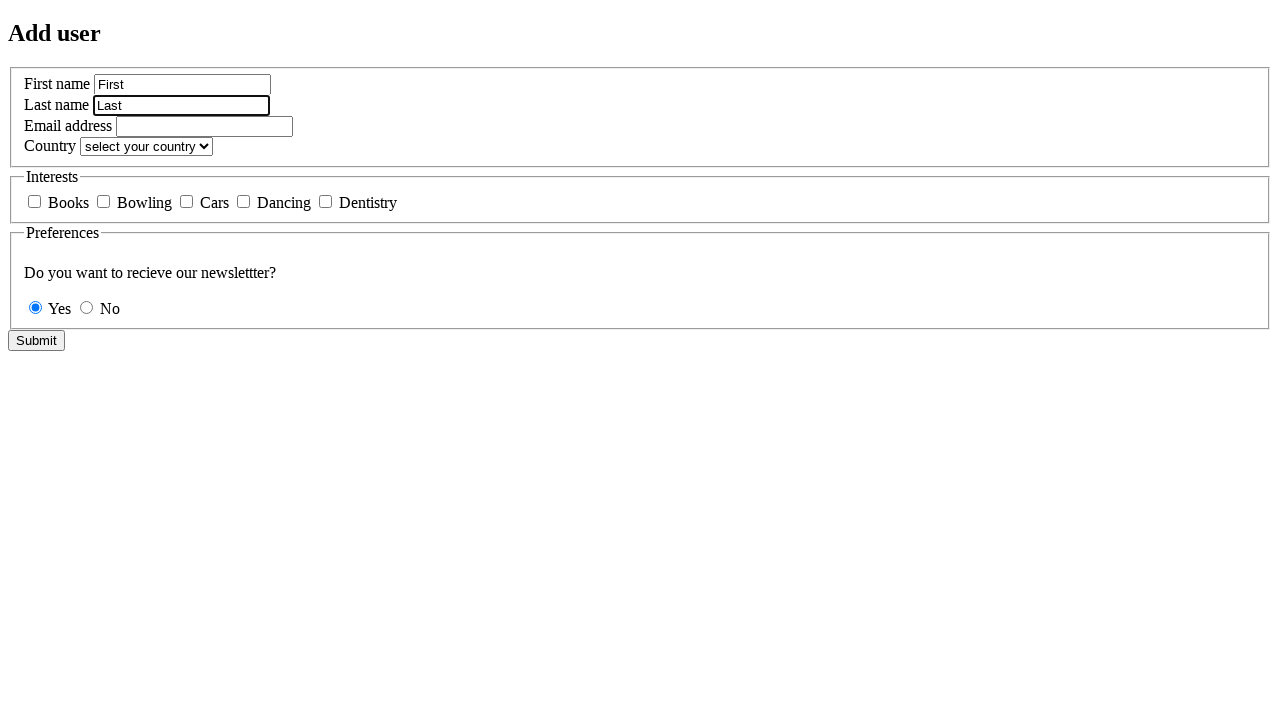

Filled email field with 'user@example.com' on #new_user_email
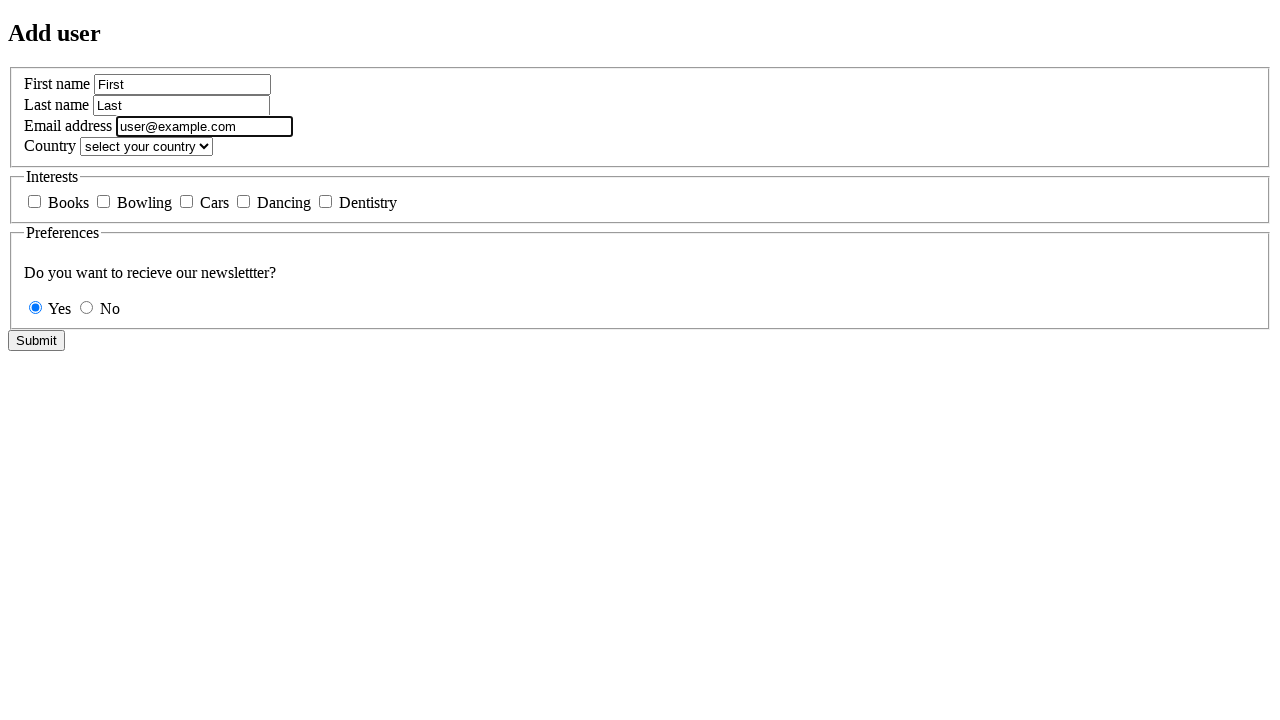

Clicked submit button to submit the form at (36, 340) on #submitButton
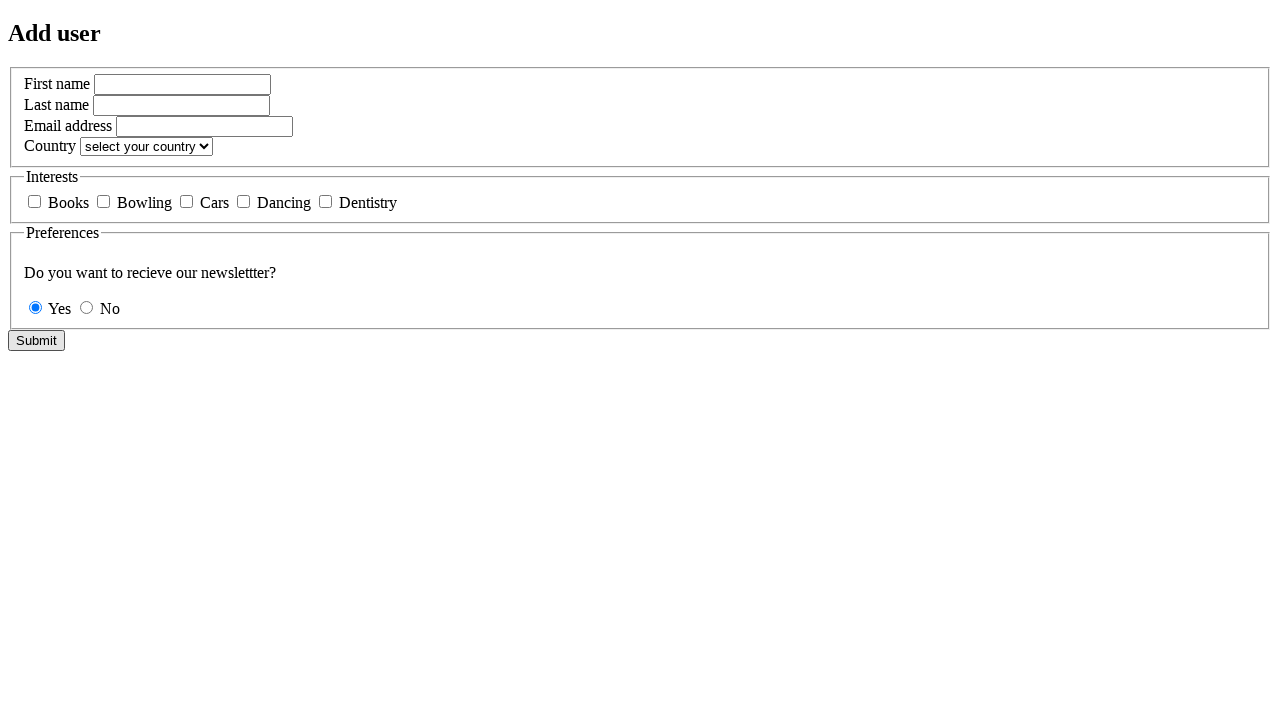

Form submission completed and page loaded
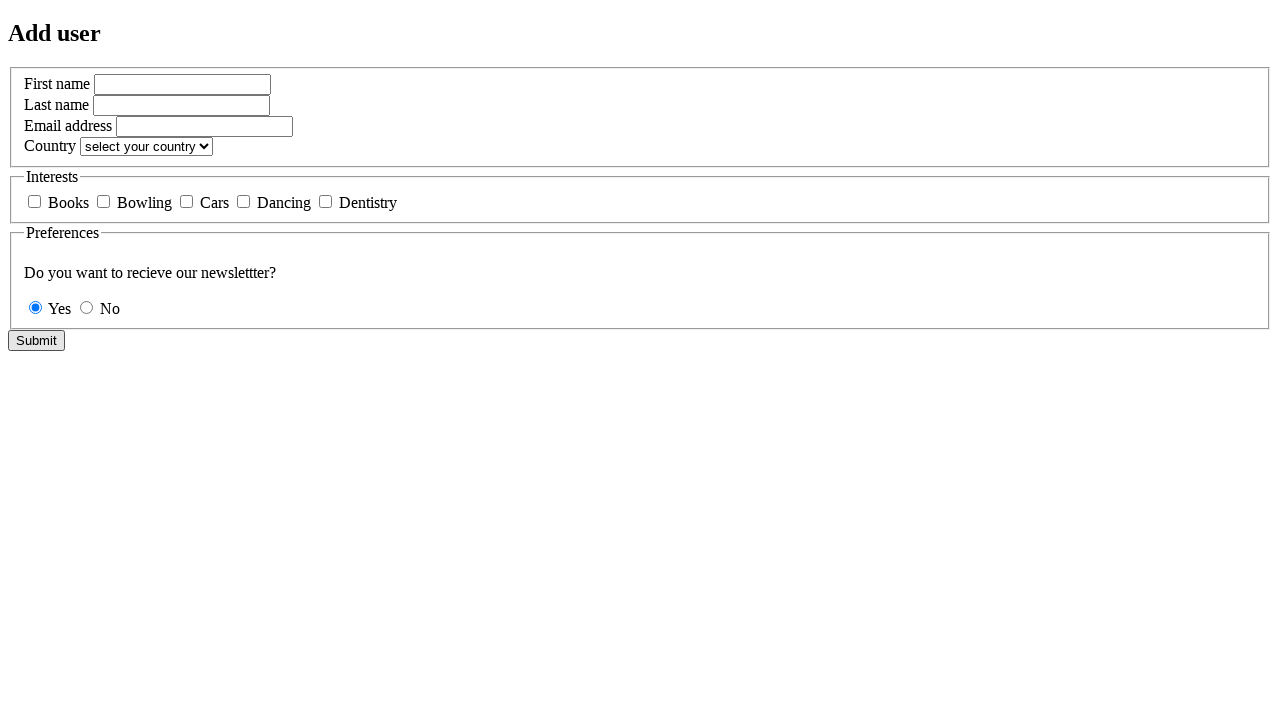

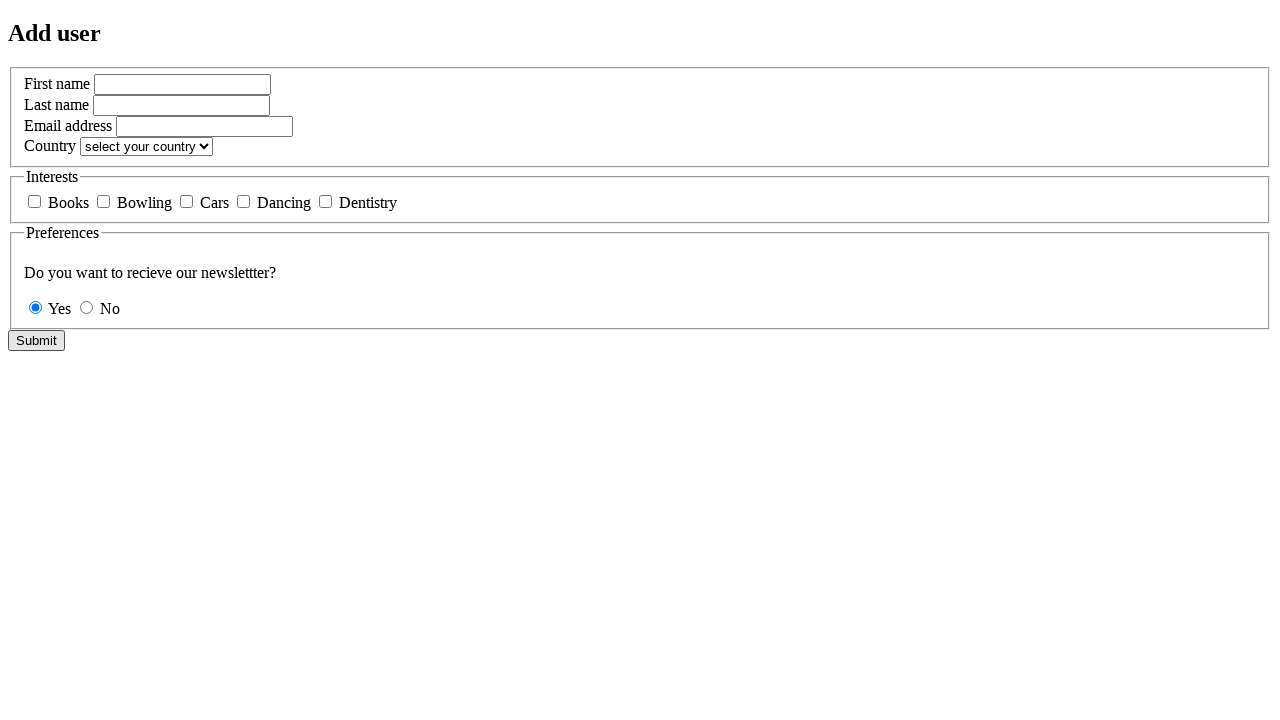